Navigates to YouTube homepage and verifies that the current URL matches the expected URL

Starting URL: https://www.youtube.com/

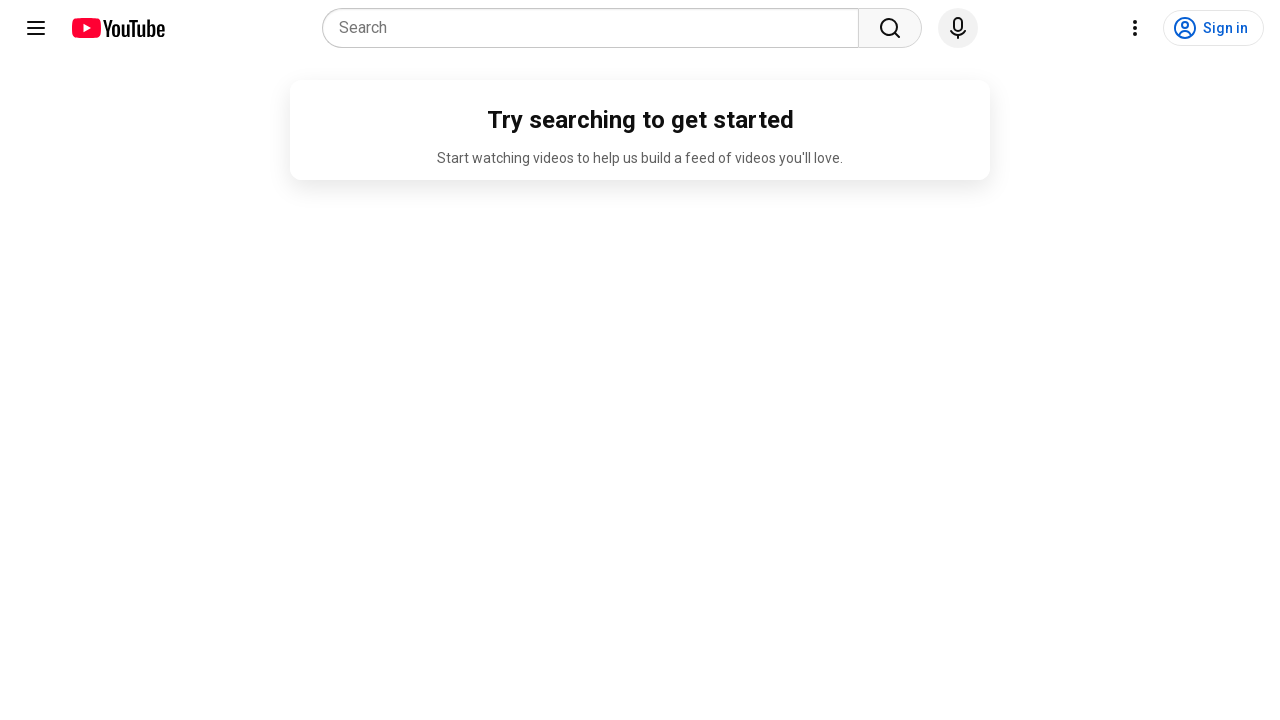

Navigated to YouTube homepage
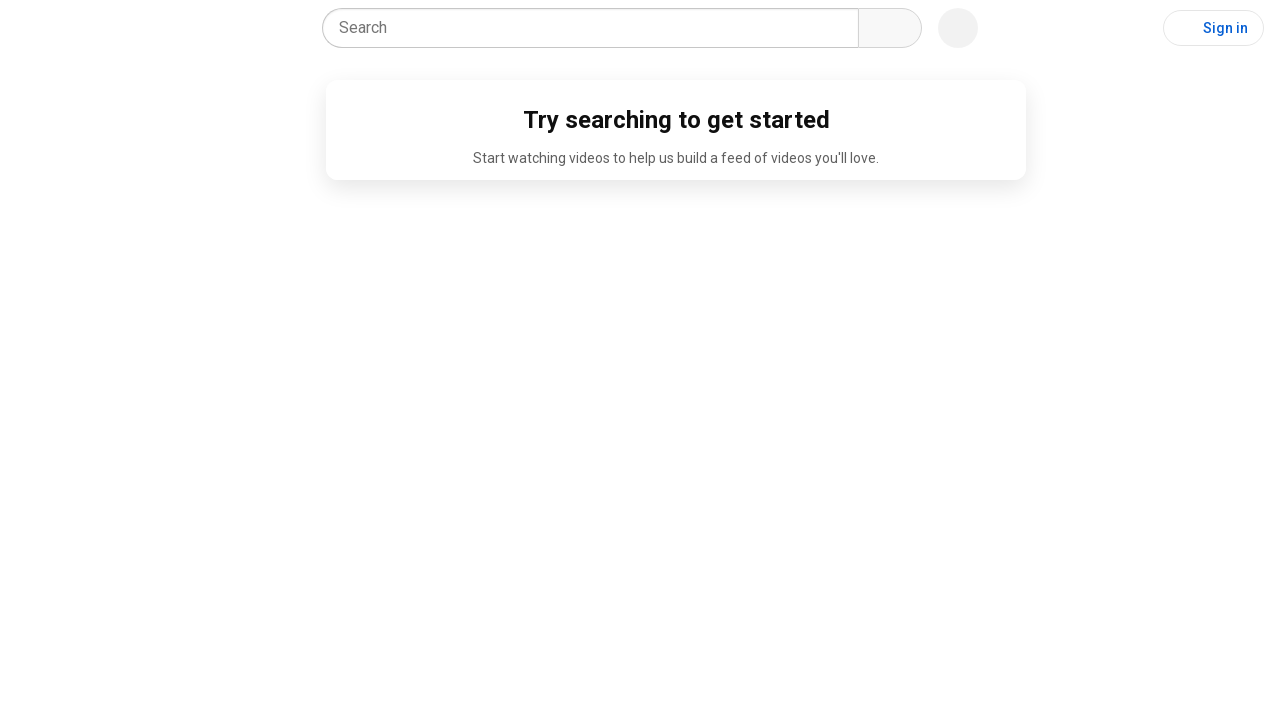

Retrieved current page URL
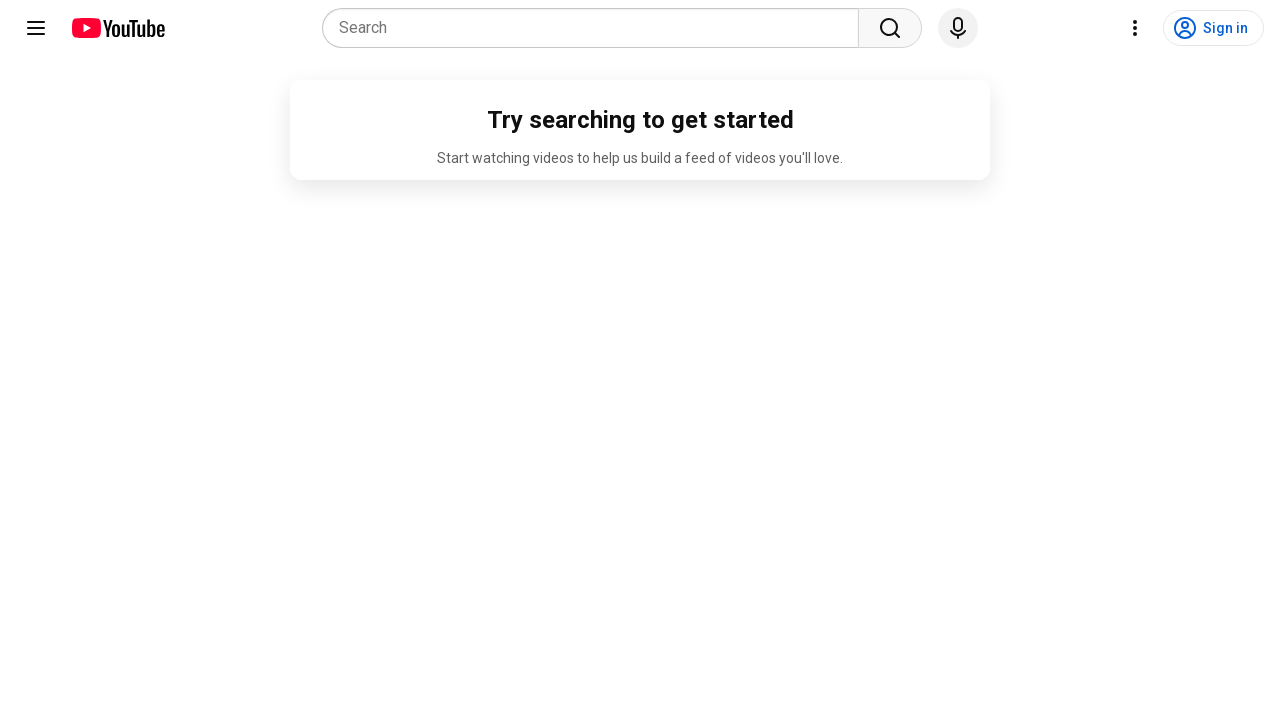

Verified current URL matches expected URL (https://www.youtube.com/)
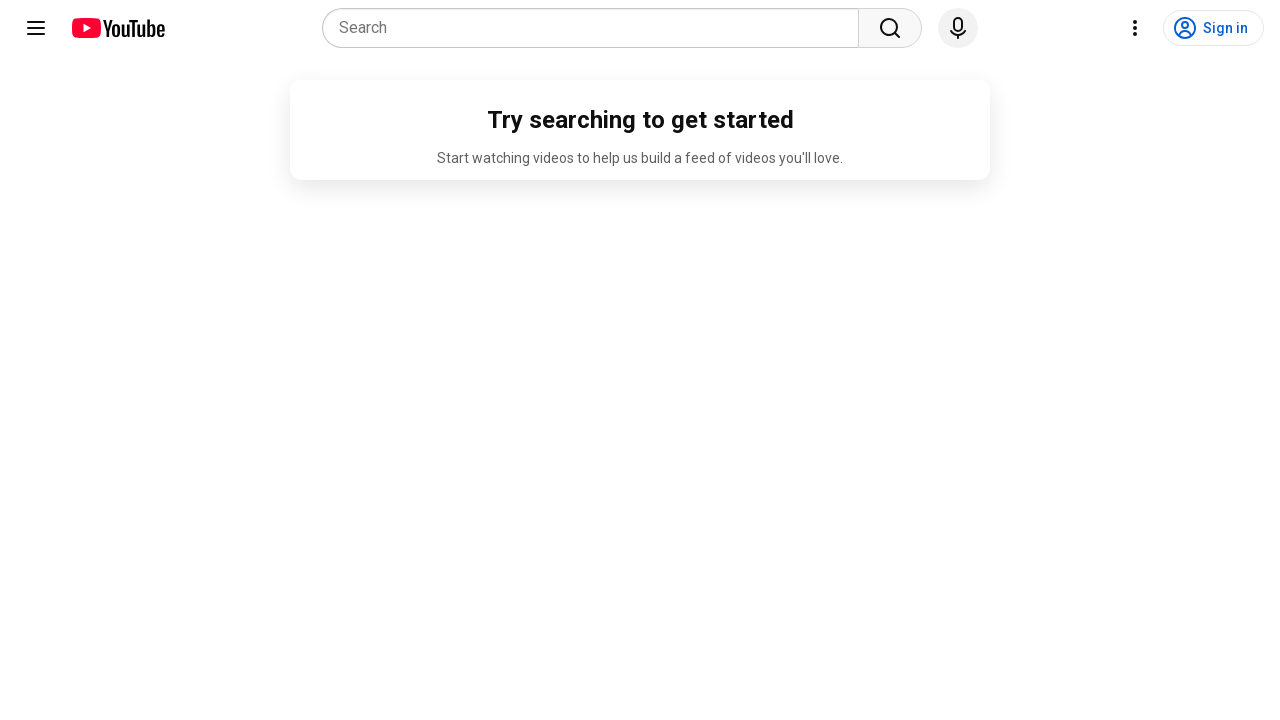

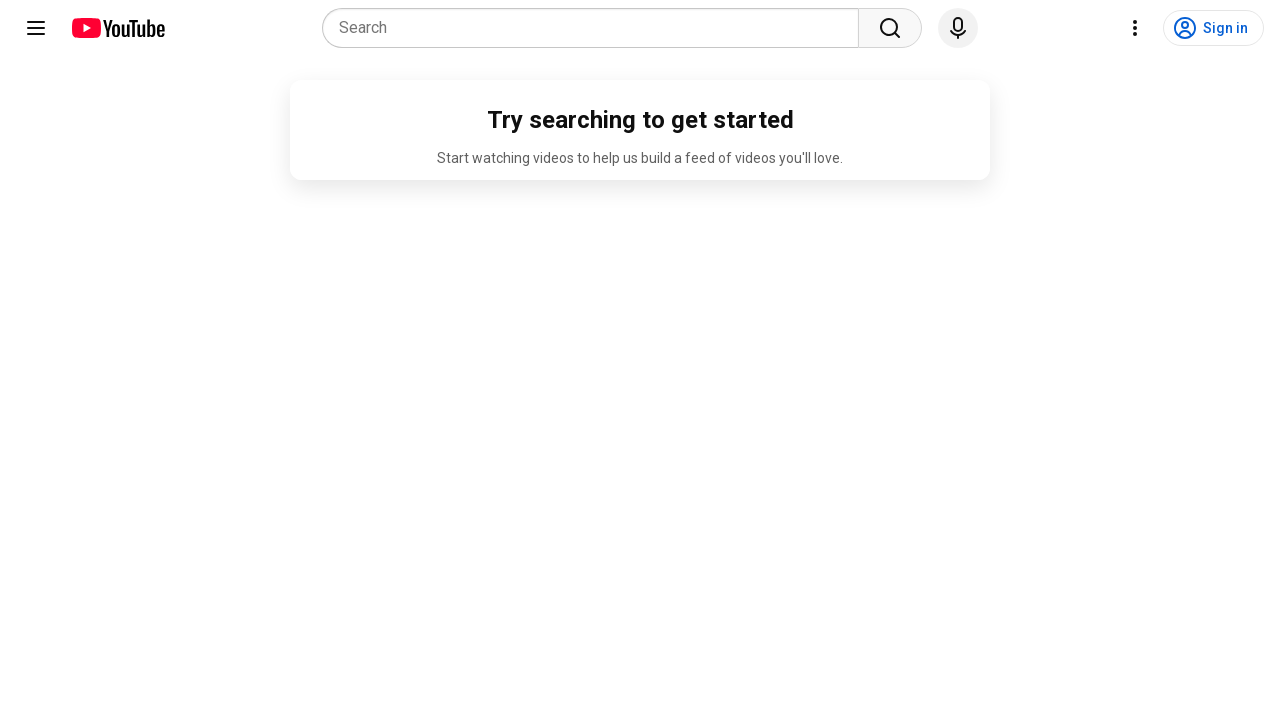